Tests dynamic content loading by clicking a start button and waiting for hidden content to appear

Starting URL: http://the-internet.herokuapp.com/dynamic_loading/2

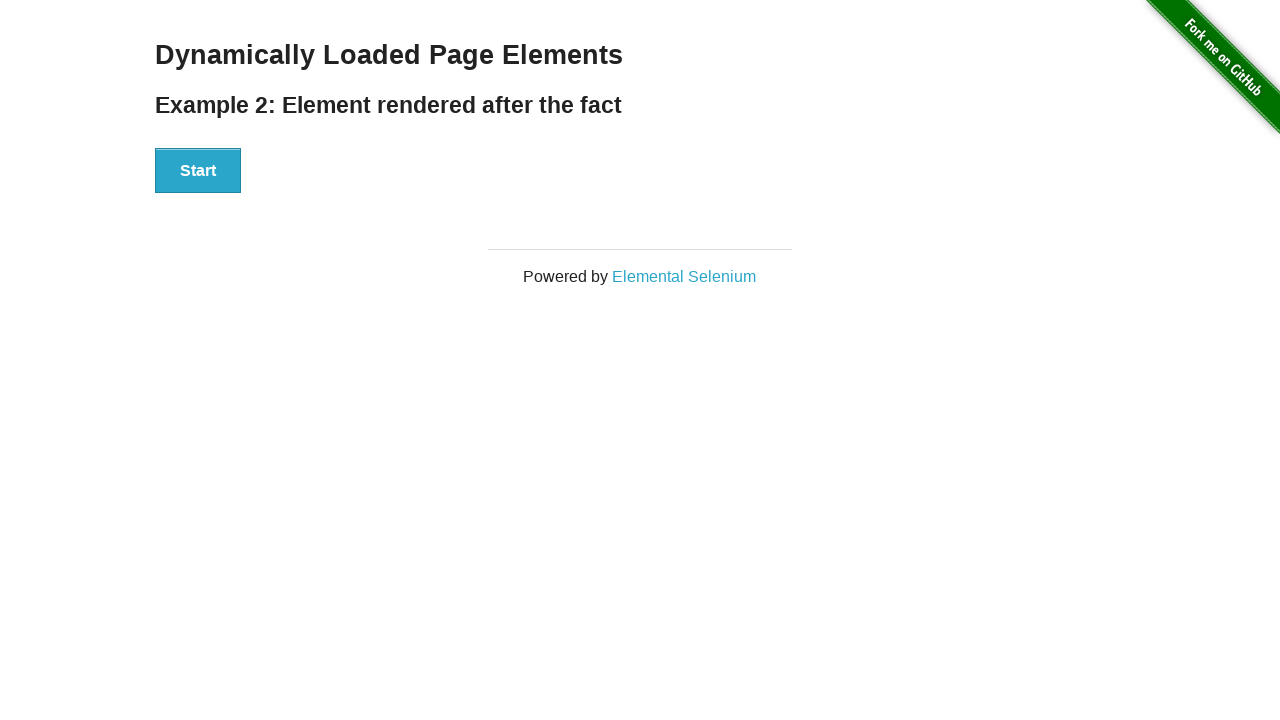

Navigated to dynamic loading test page
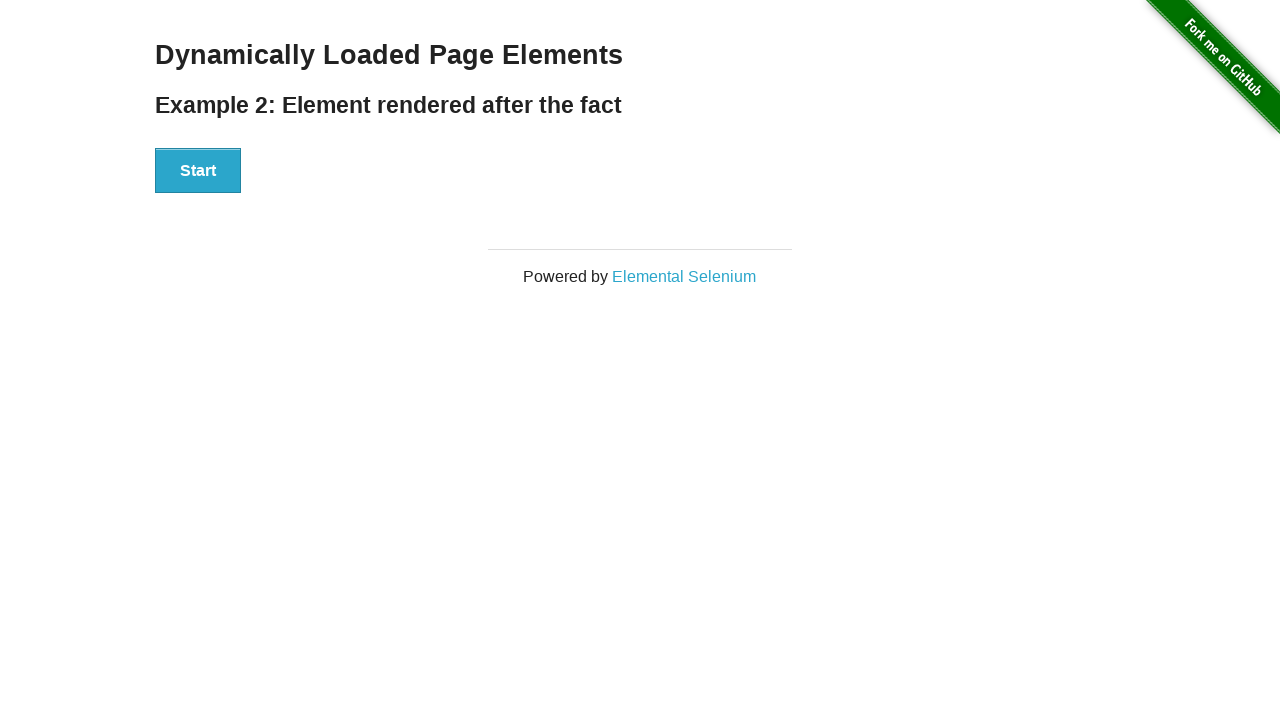

Clicked start button to trigger dynamic content loading at (198, 171) on #start > button
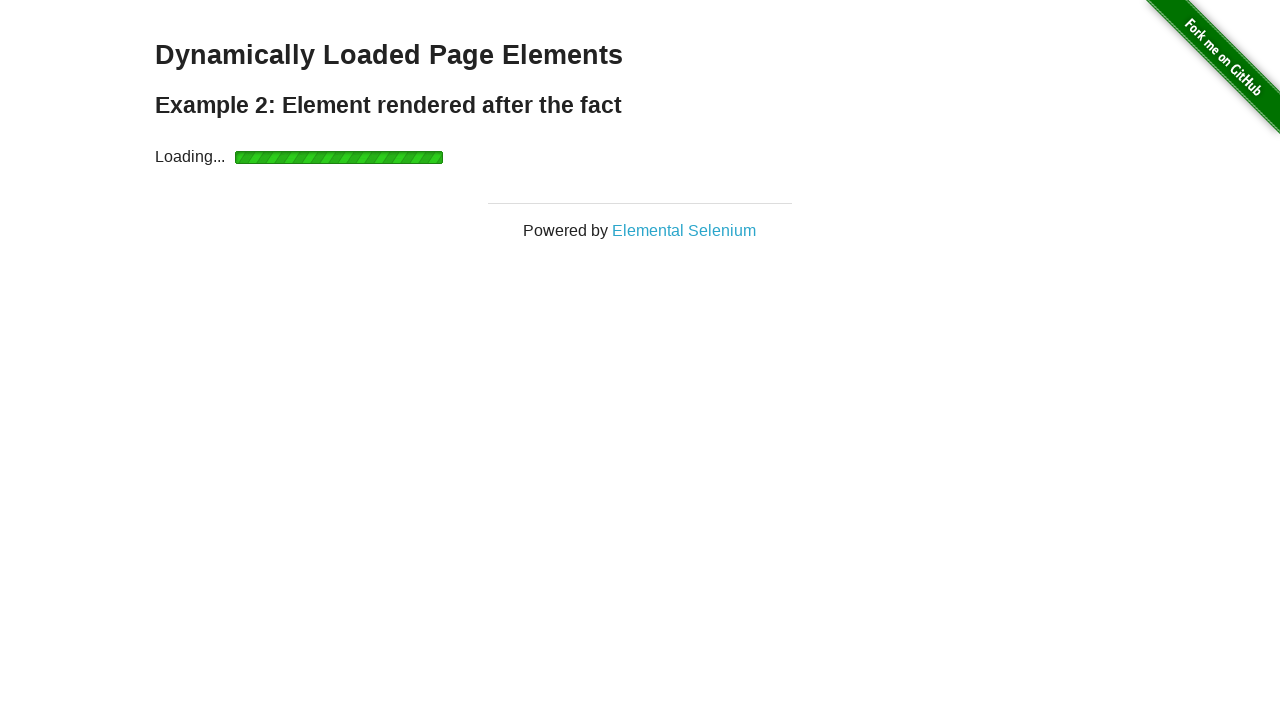

Hidden content appeared after waiting for dynamic load completion
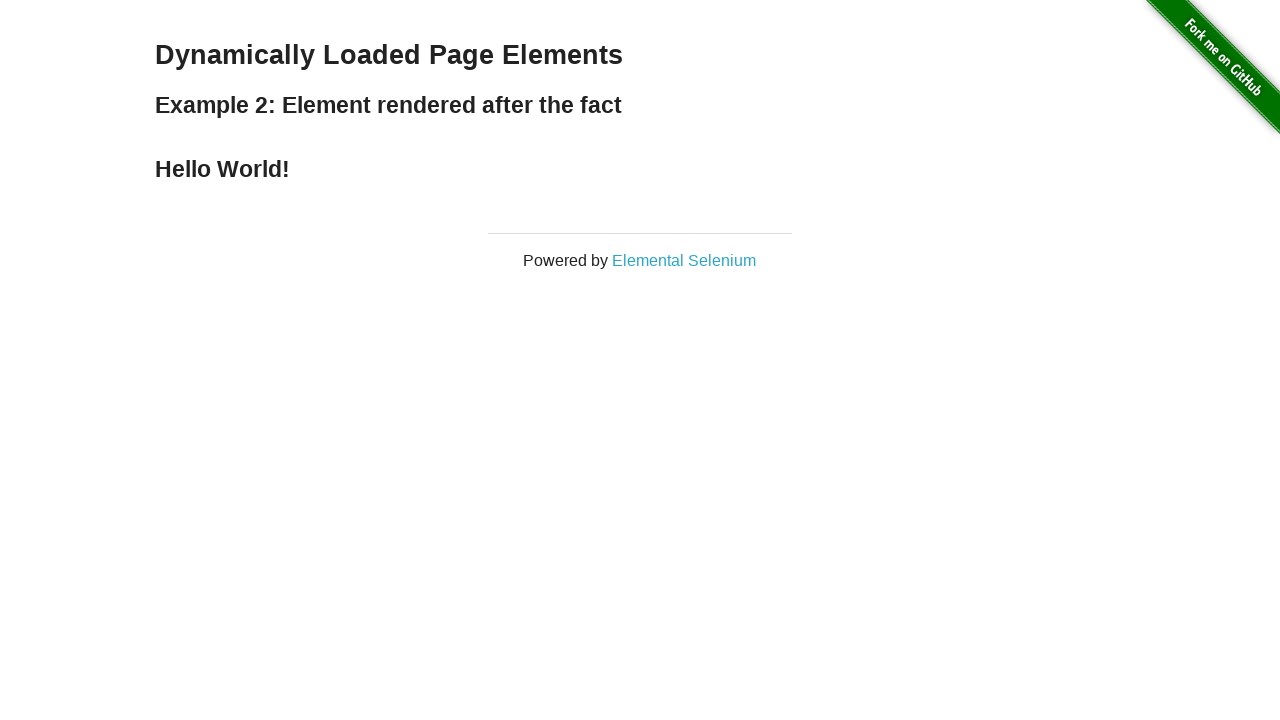

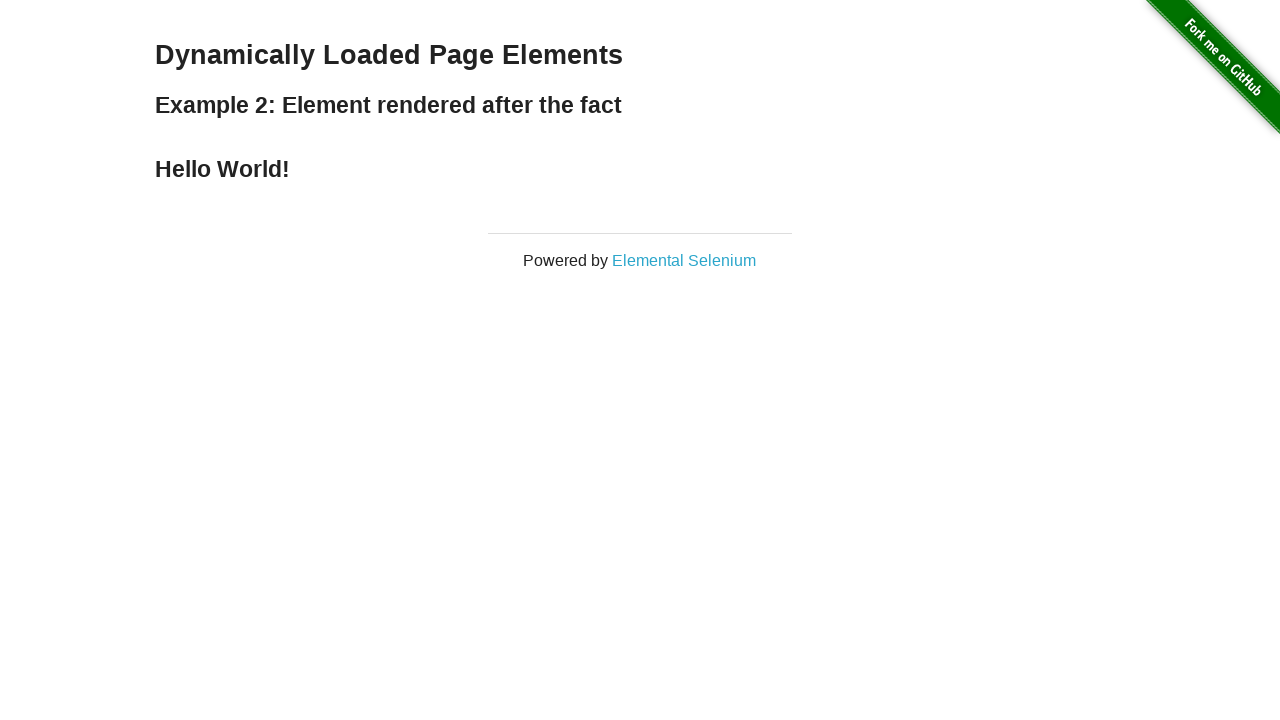